Tests switching between iframes by navigating to iframe page, switching into an iframe to read text, then switching back to the main page

Starting URL: https://the-internet.herokuapp.com/frames

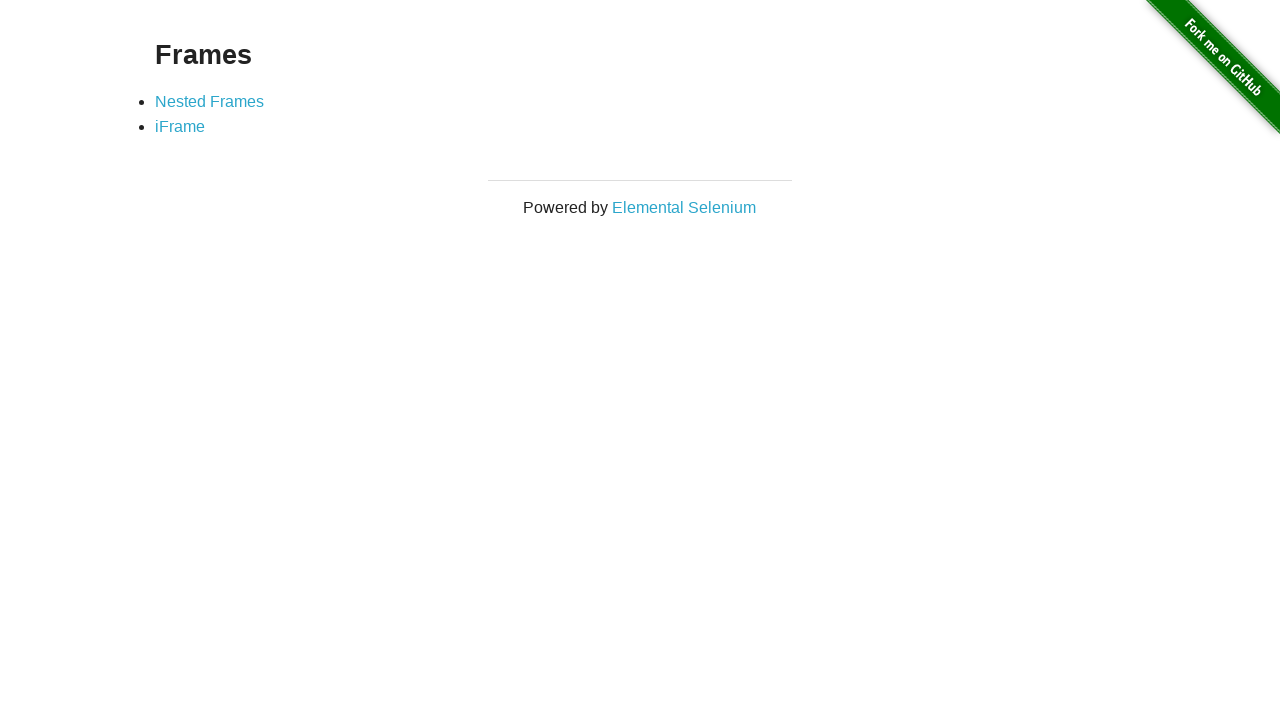

Clicked on iFrame link to navigate to frames page at (180, 127) on xpath=//a[text()='iFrame']
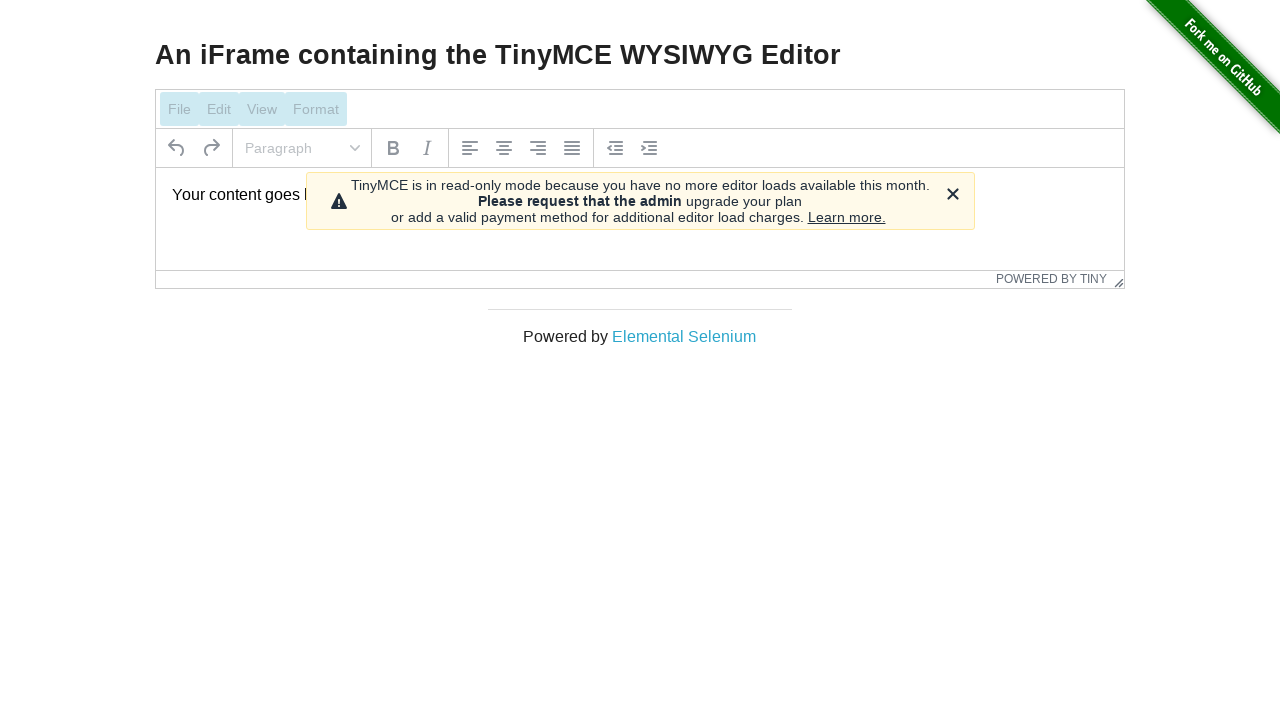

Checked for iframes on page - found 1 iframe(s)
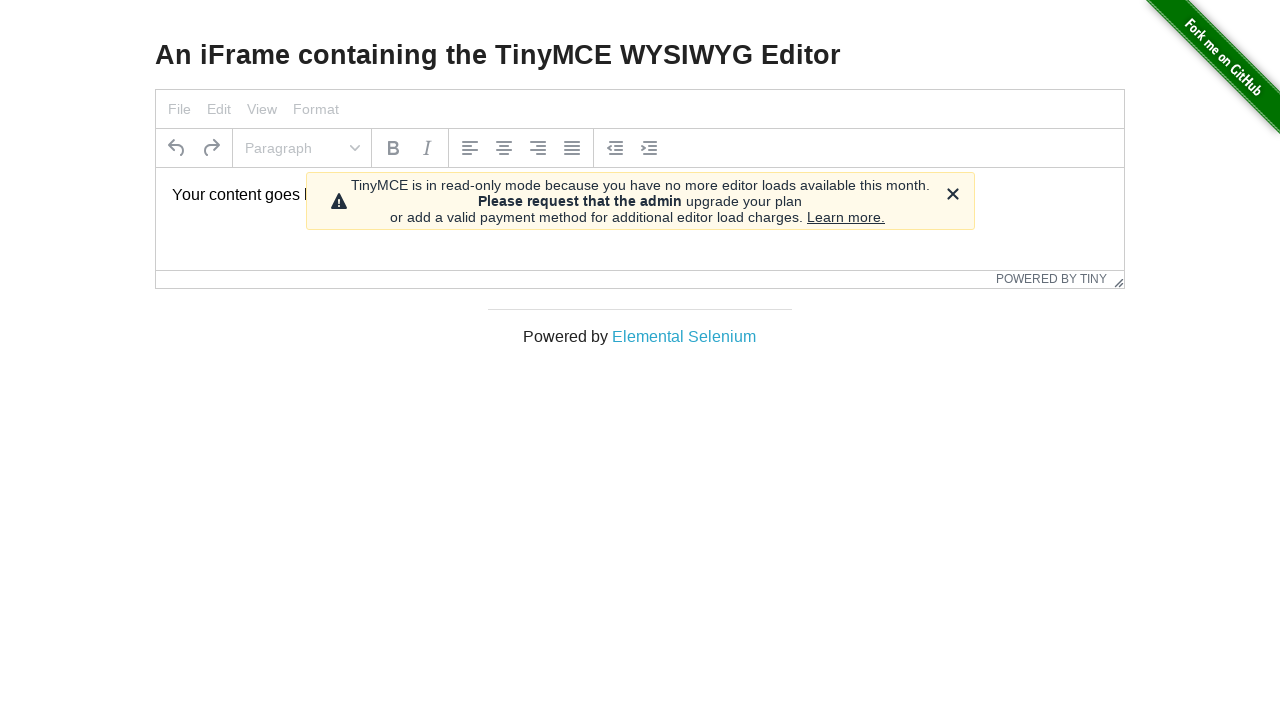

Switched to iframe with ID 'mce_0_ifr'
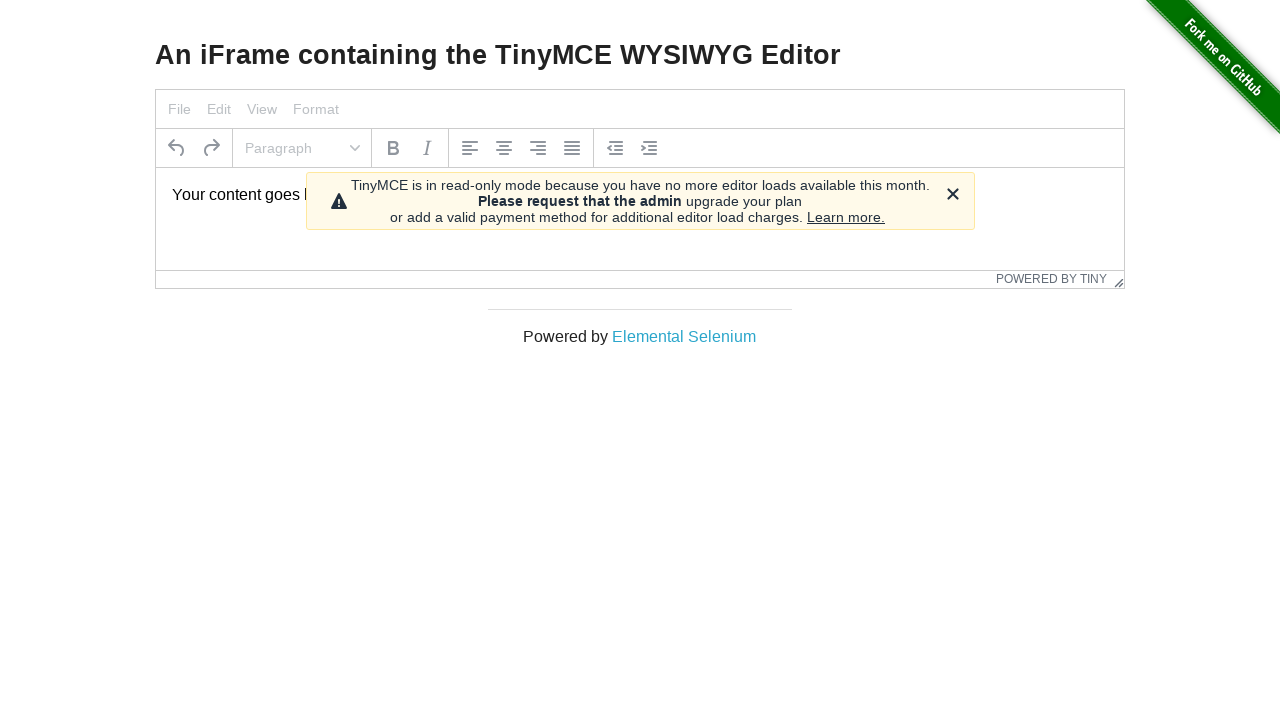

Read text from iframe element: 'Your content goes here.'
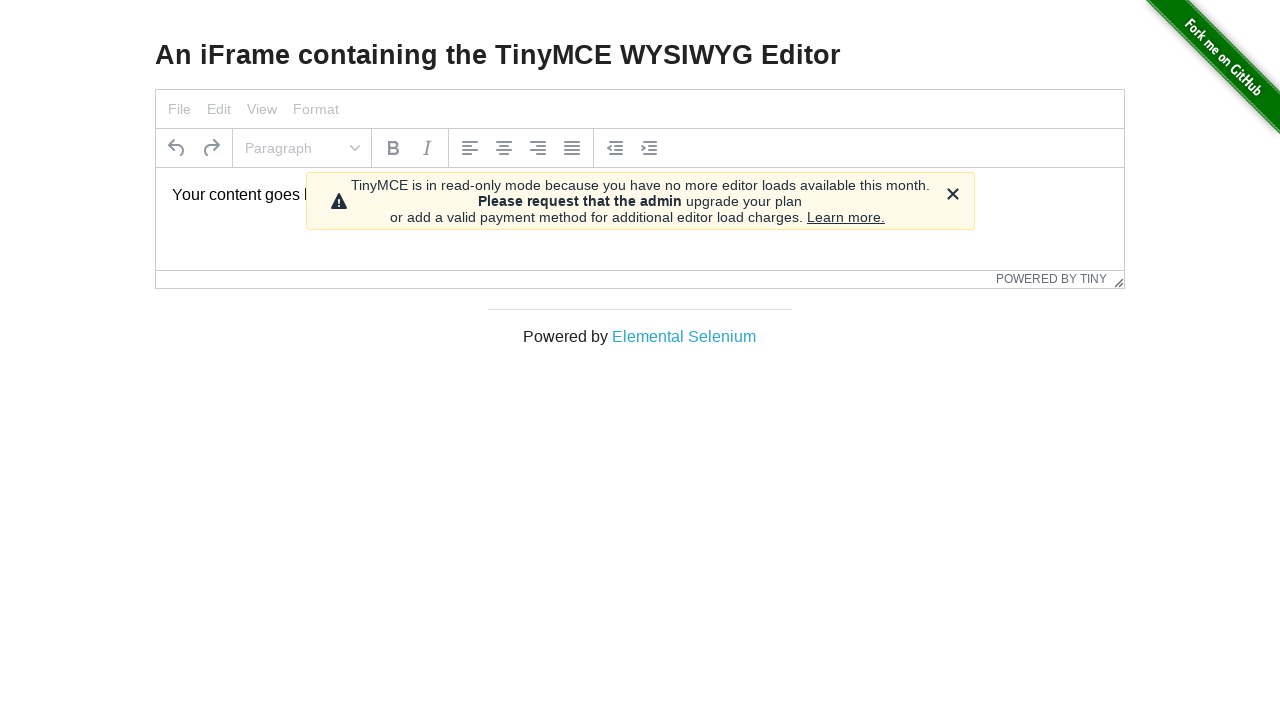

Switched back to main page and read text from element: 'Elemental Selenium'
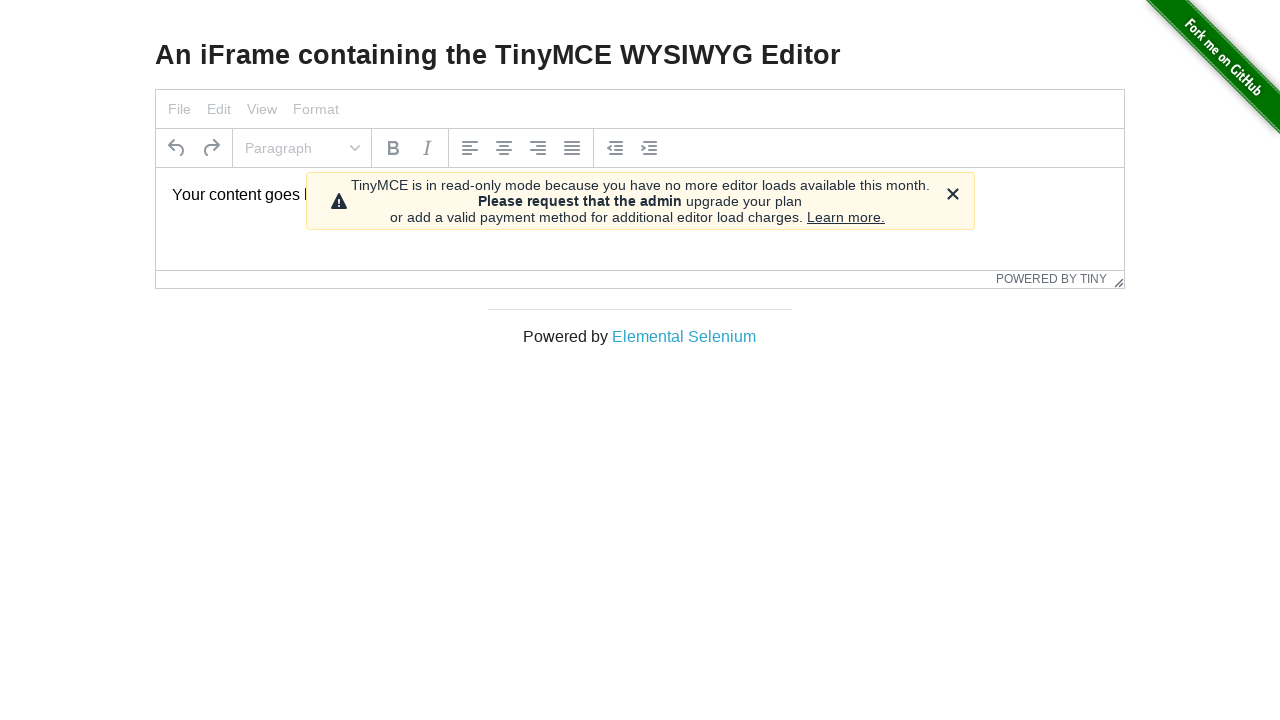

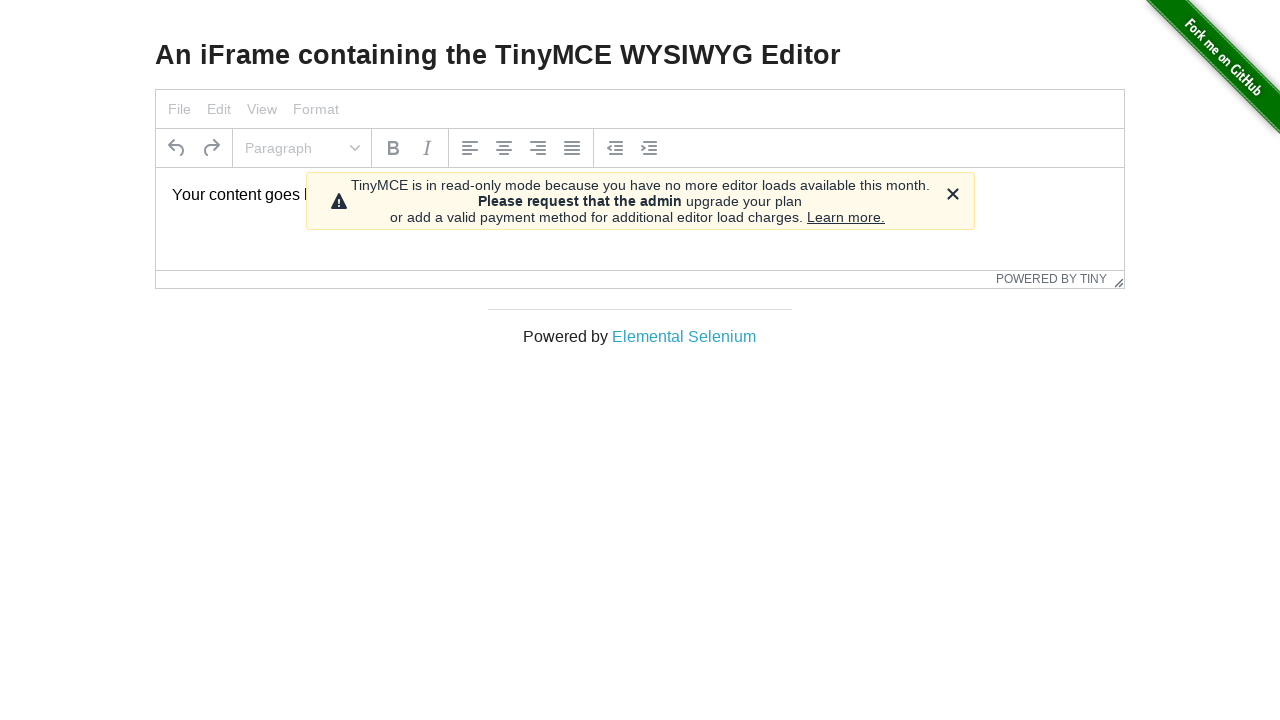